Navigates to the Turkish AFAD (Disaster and Emergency Management) earthquake data page and verifies that the earthquake data table is loaded with entries.

Starting URL: https://deprem.afad.gov.tr/last-earthquakes.html

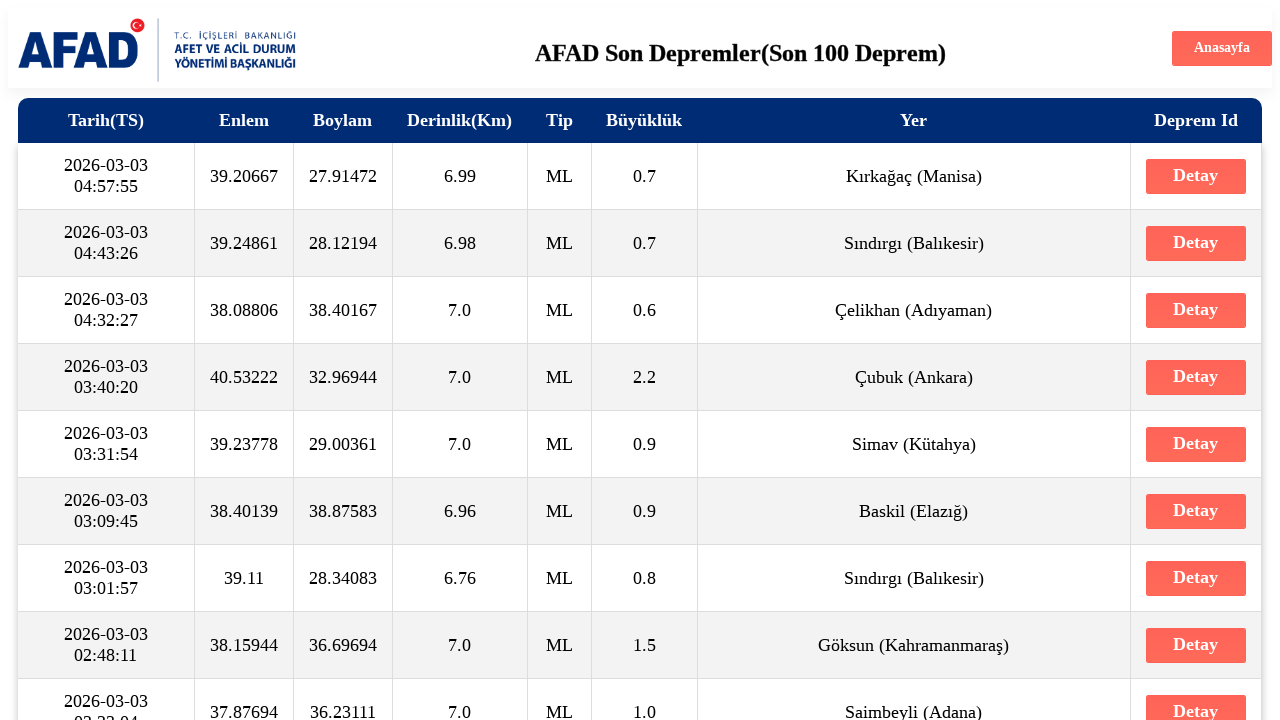

Navigated to Turkish AFAD earthquake data page
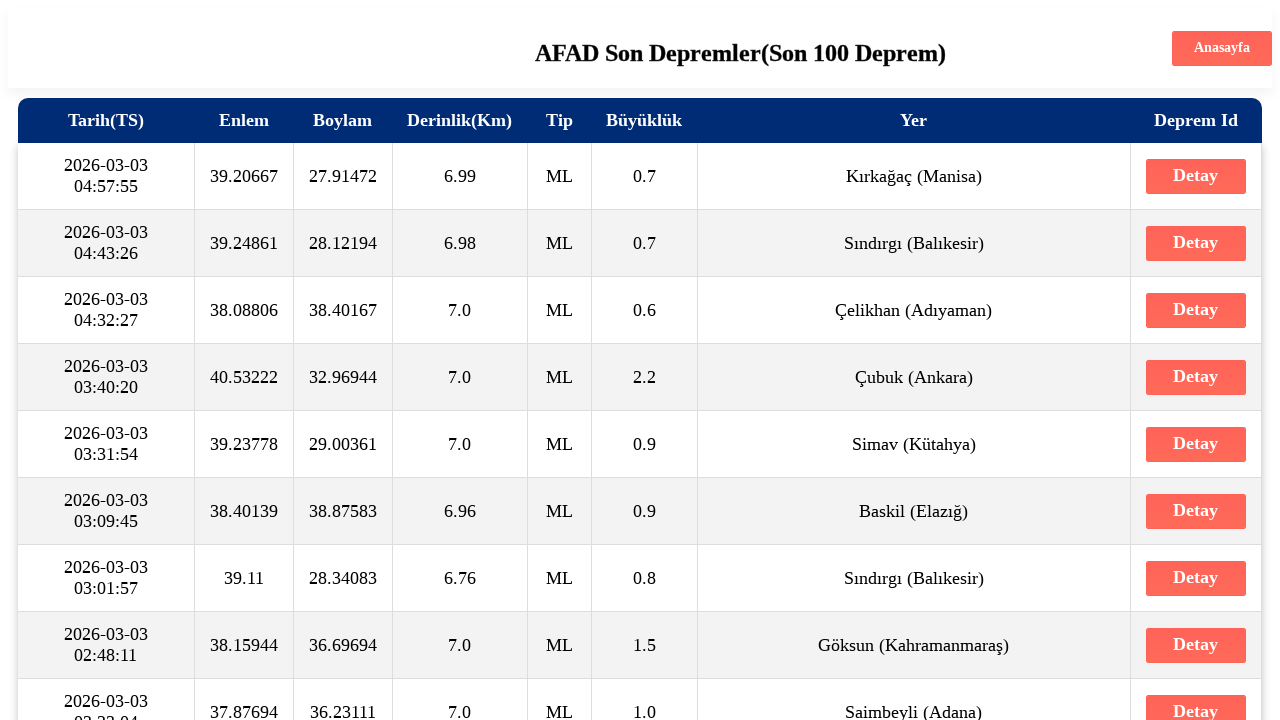

Earthquake data table loaded with first row visible
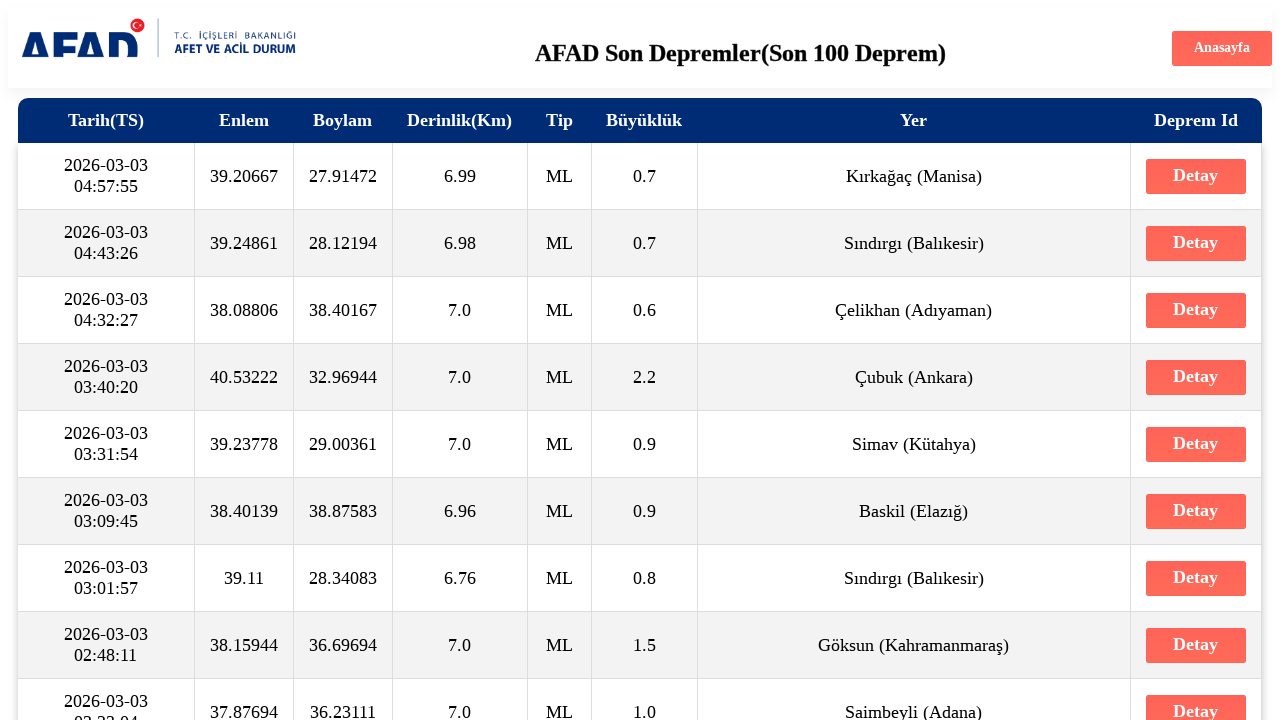

Verified earthquake table contains data entries
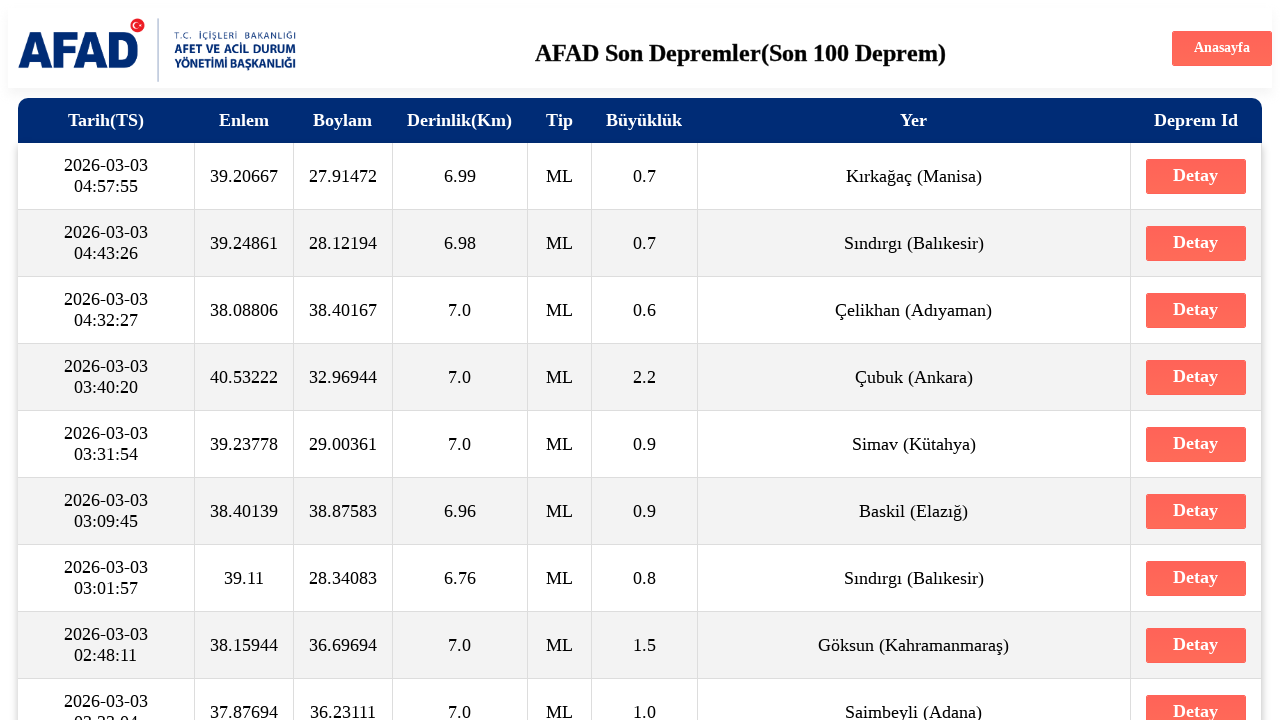

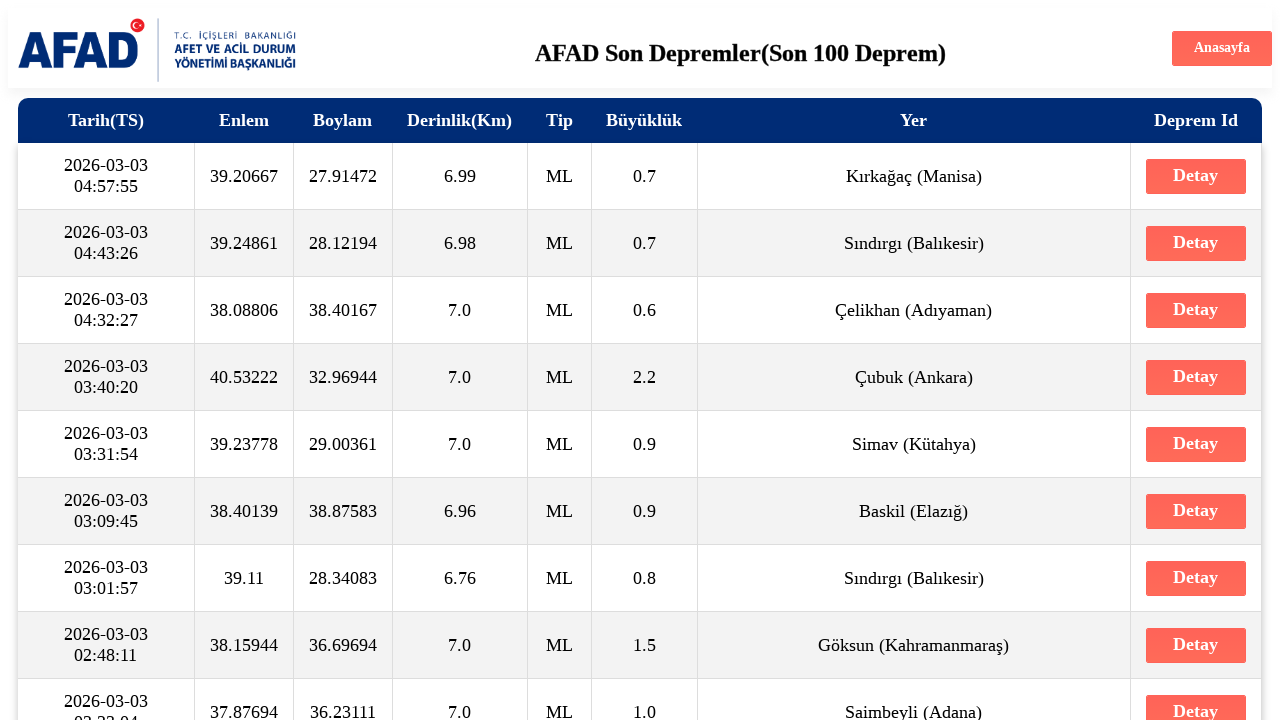